Tests a signup form with dynamic attributes by filling username, password, confirm password, and email fields, then submitting and verifying the confirmation message

Starting URL: https://v1.training-support.net/selenium/dynamic-attributes

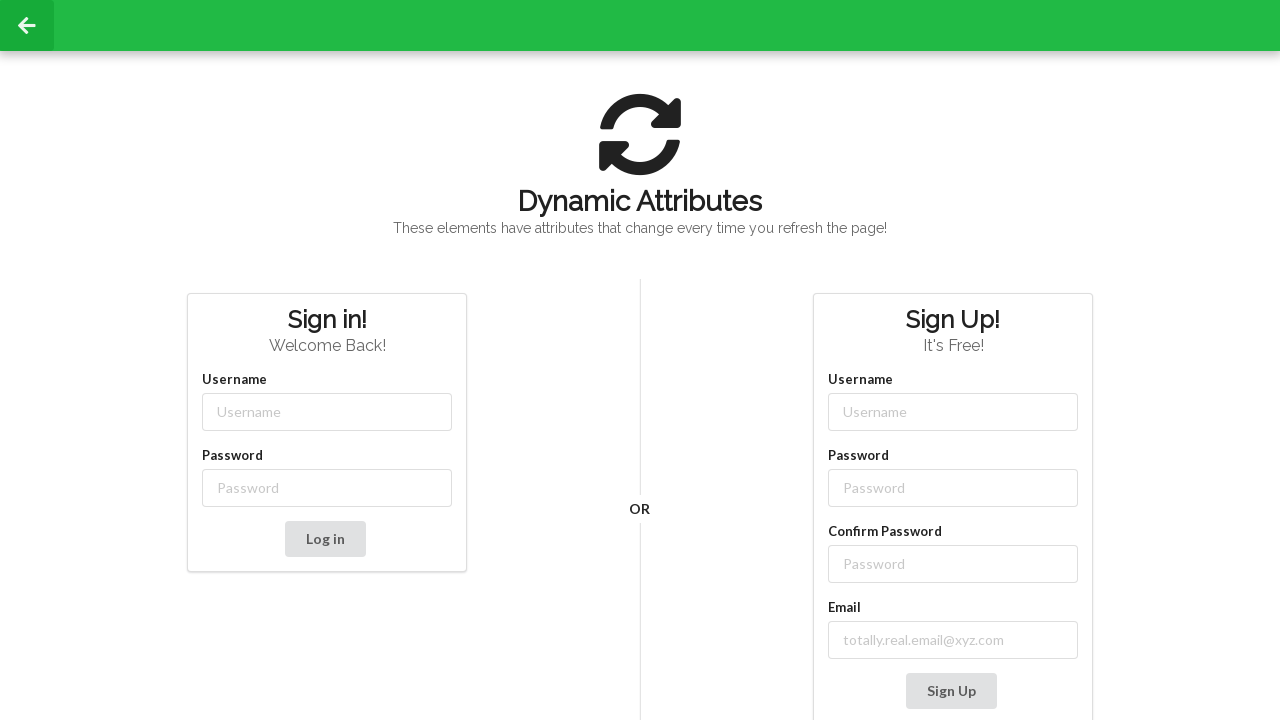

Navigated to dynamic attributes signup page
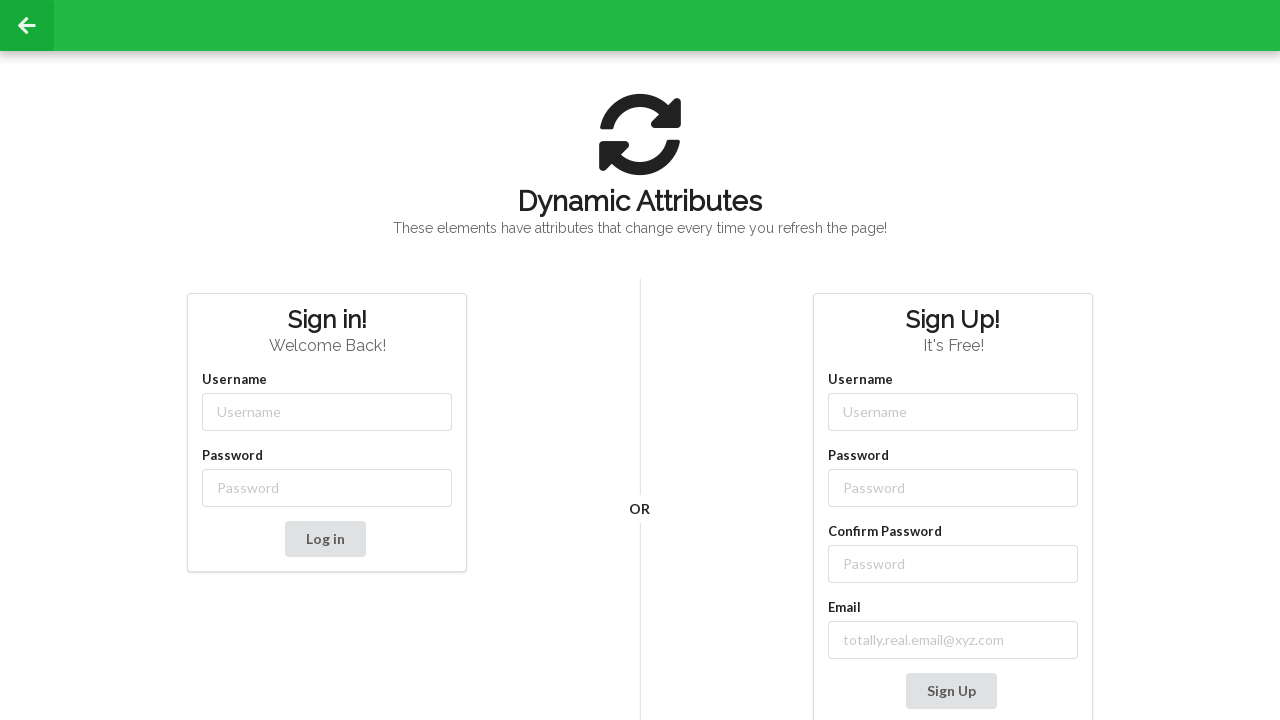

Filled username field with 'admin3' on input[class*='-username']
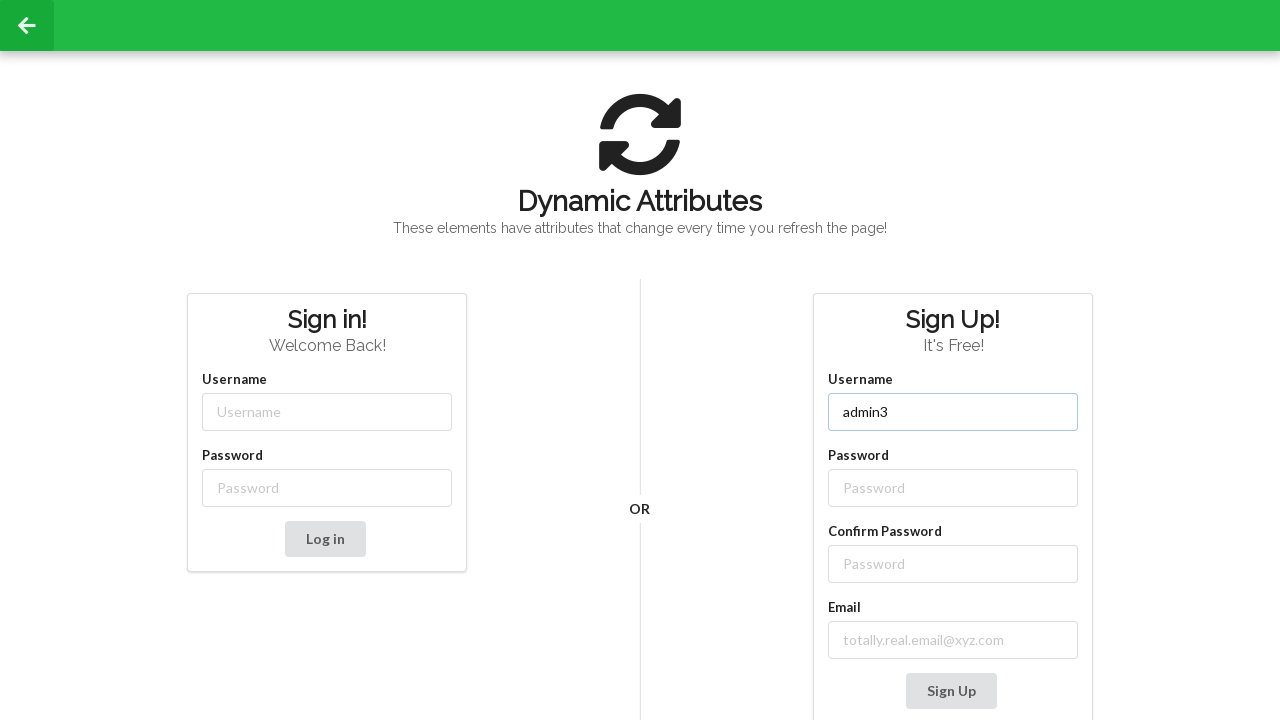

Filled password field with 'password' on input[class*='-password']
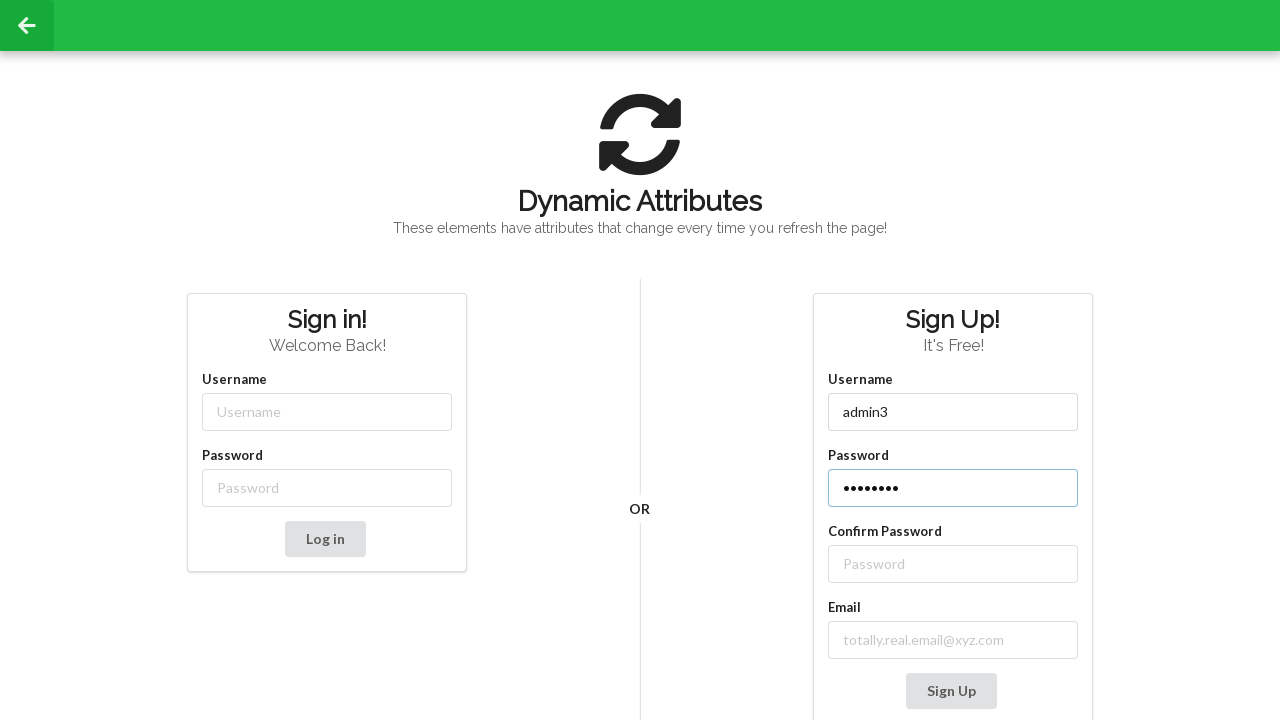

Filled confirm password field with 'password' on //label[text()='Confirm Password']/following-sibling::input
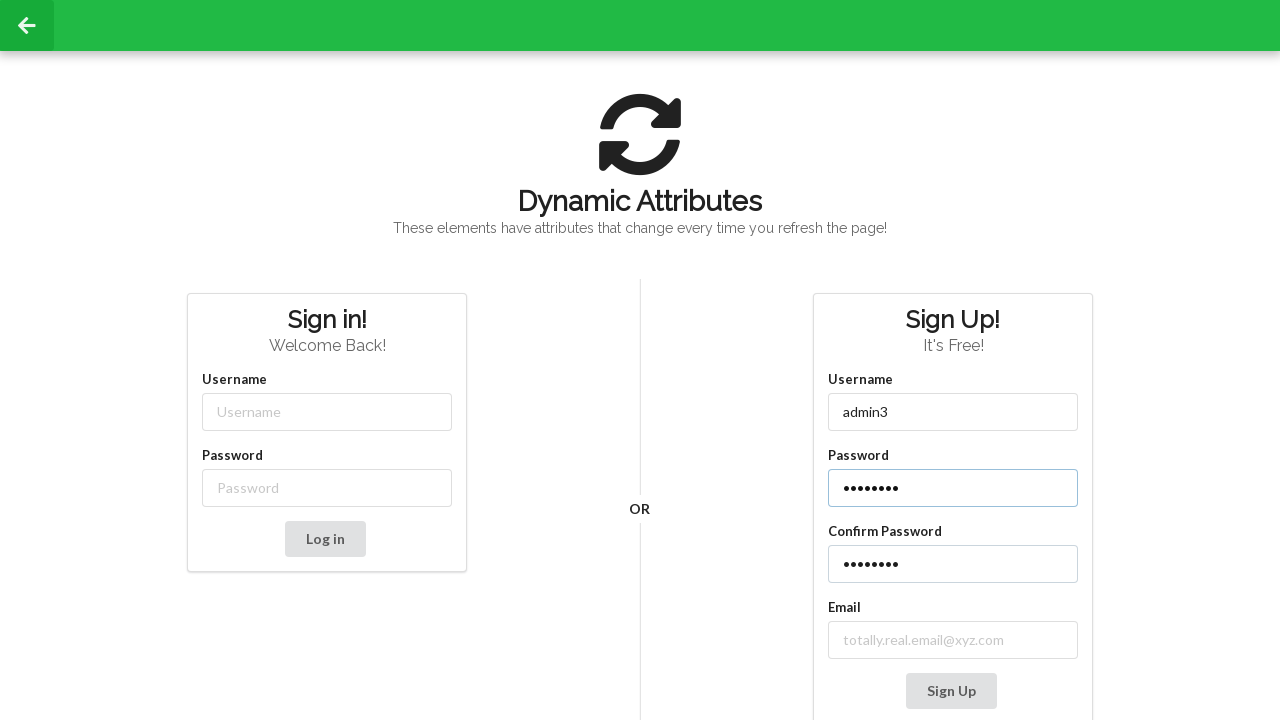

Filled email field with 'game@ssh.com' on input[type='email']
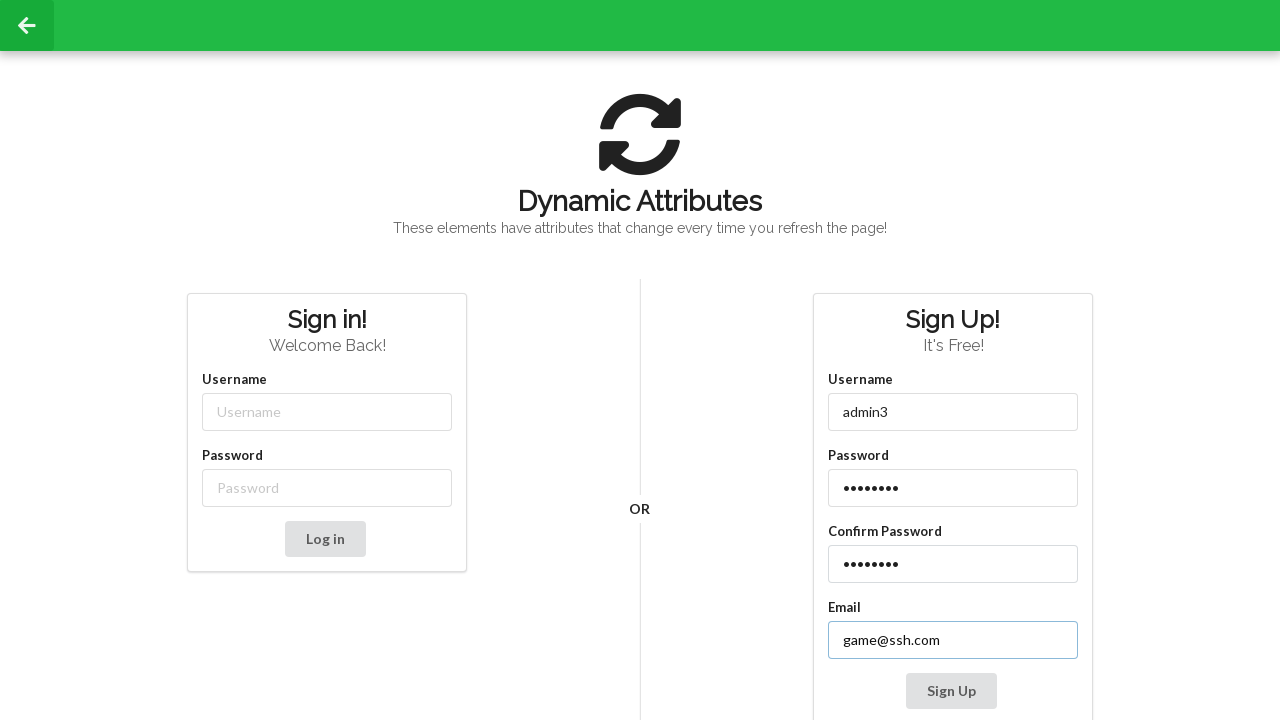

Clicked signup button to submit form at (951, 691) on button[onclick='signUp()']
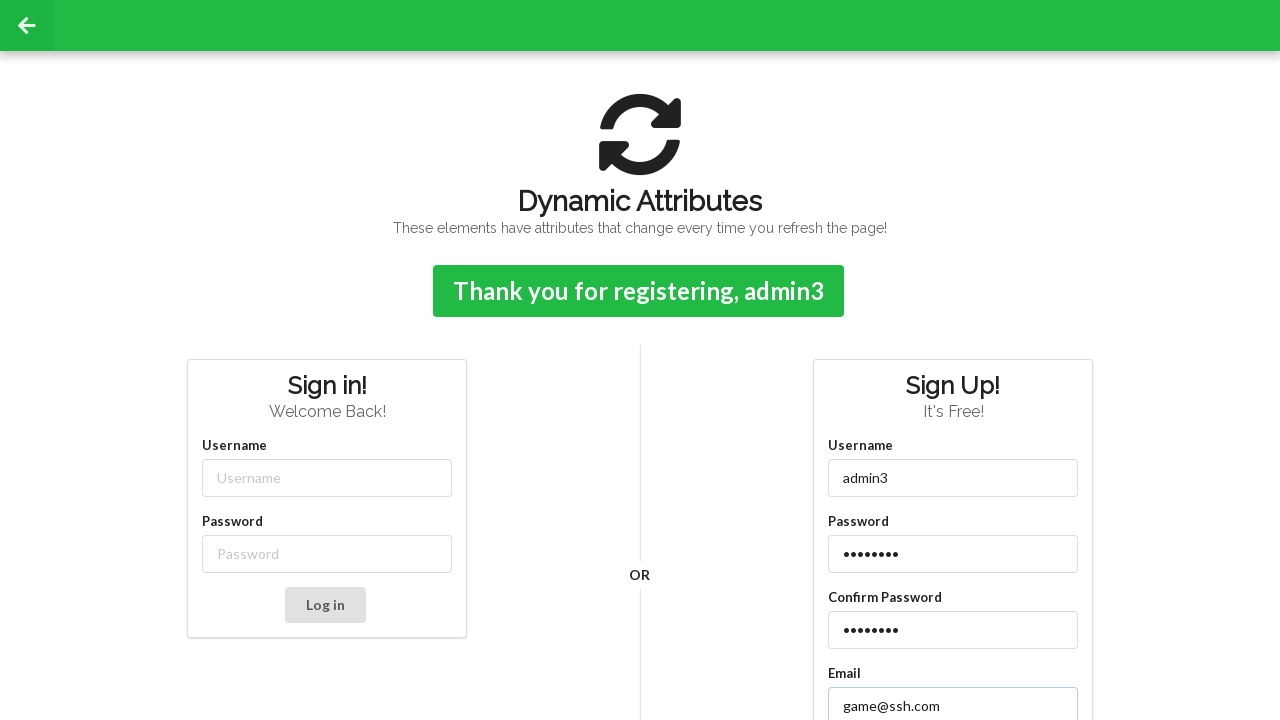

Confirmation message appeared on page
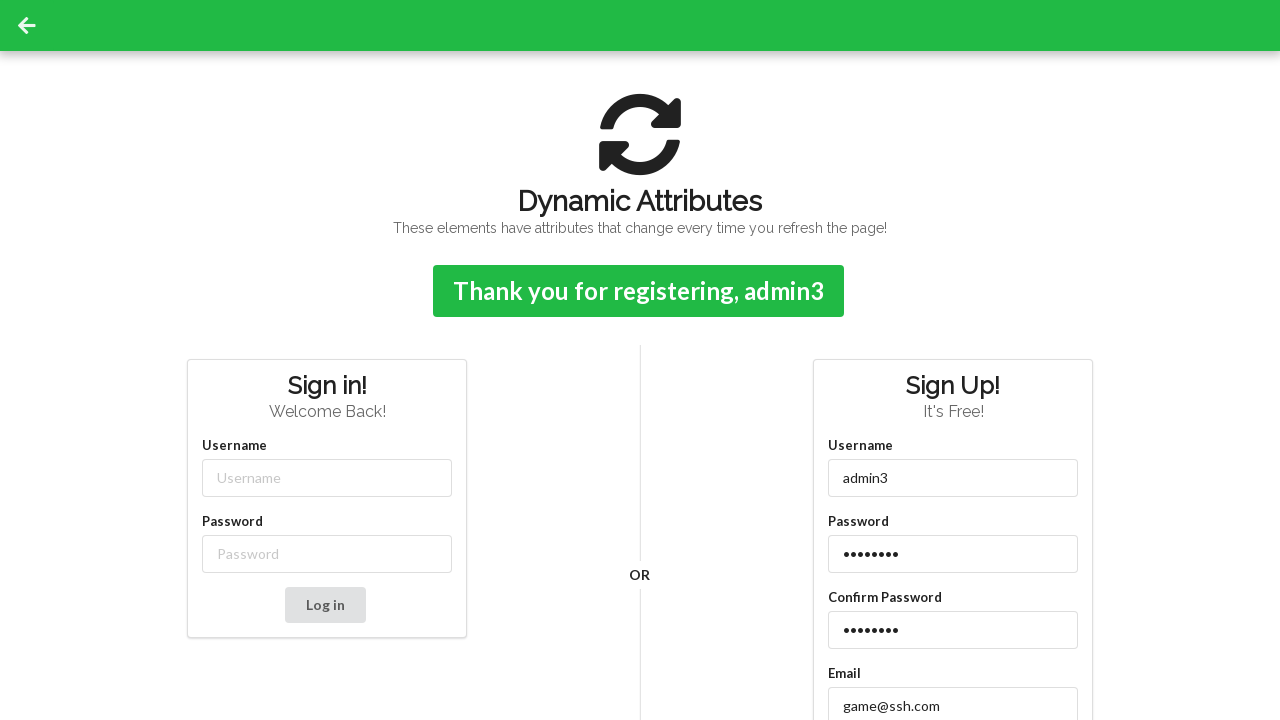

Confirmation message retrieved: Thank you for registering, admin3
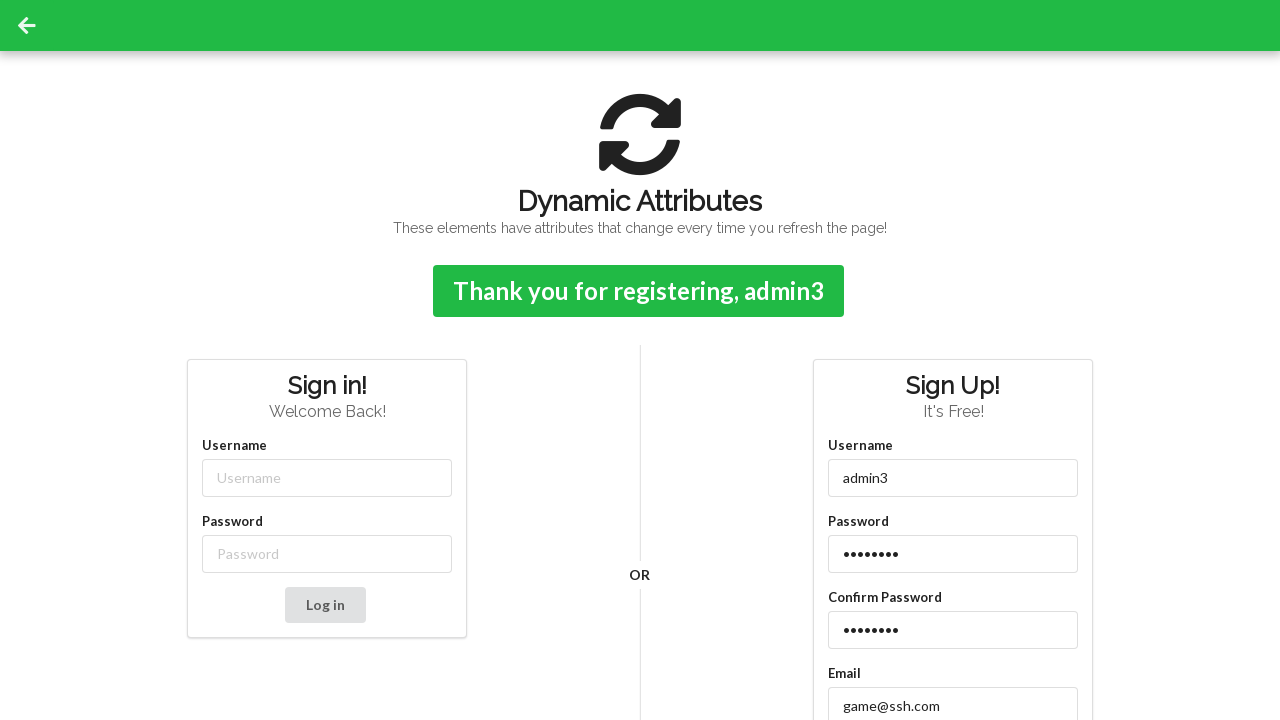

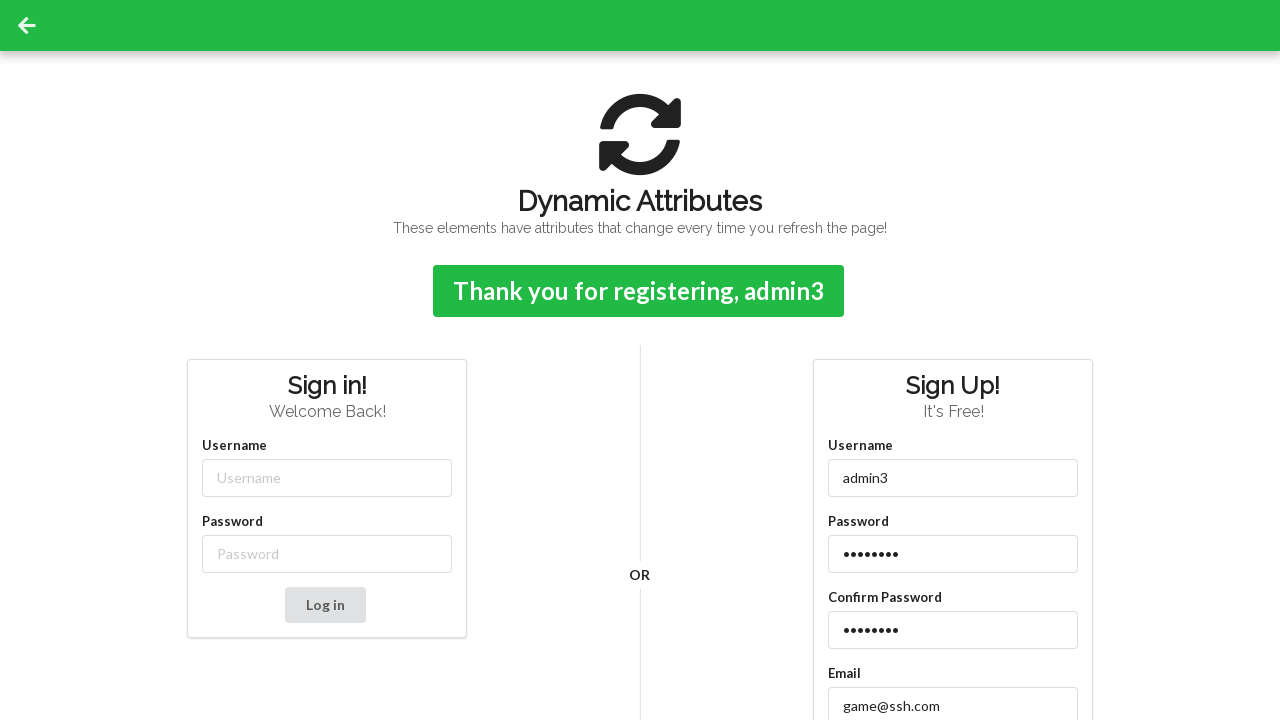